Tests a fixed-header web table by scrolling to it, scrolling within the table container, extracting numeric values from a column, and verifying the calculated sum matches the displayed total amount.

Starting URL: https://rahulshettyacademy.com/AutomationPractice/

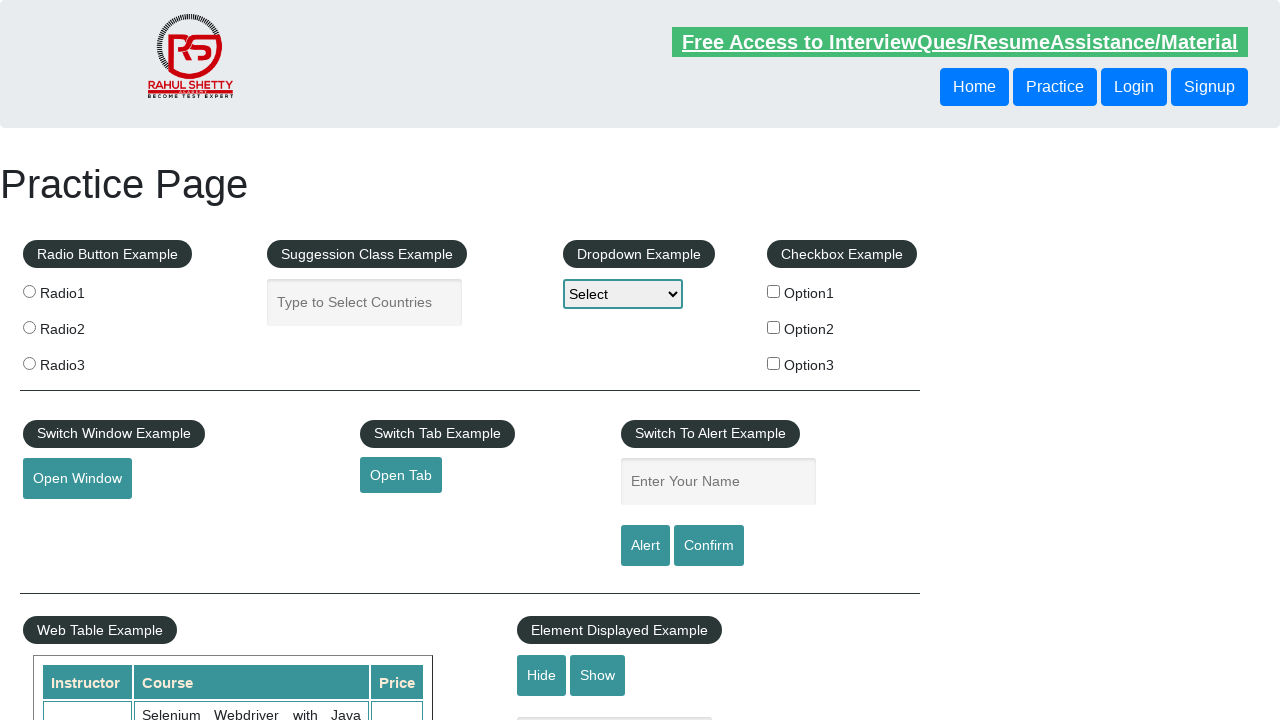

Scrolled down page by 500 pixels to bring table into view
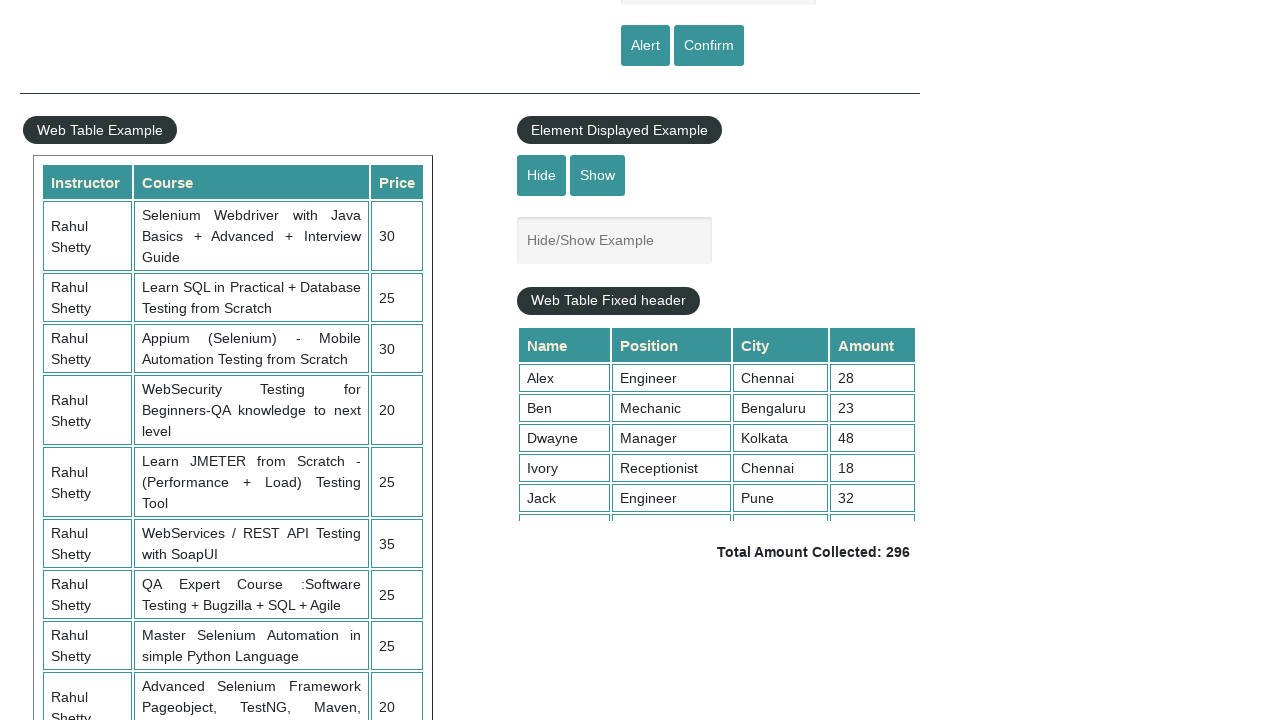

Waited for scroll animation to complete
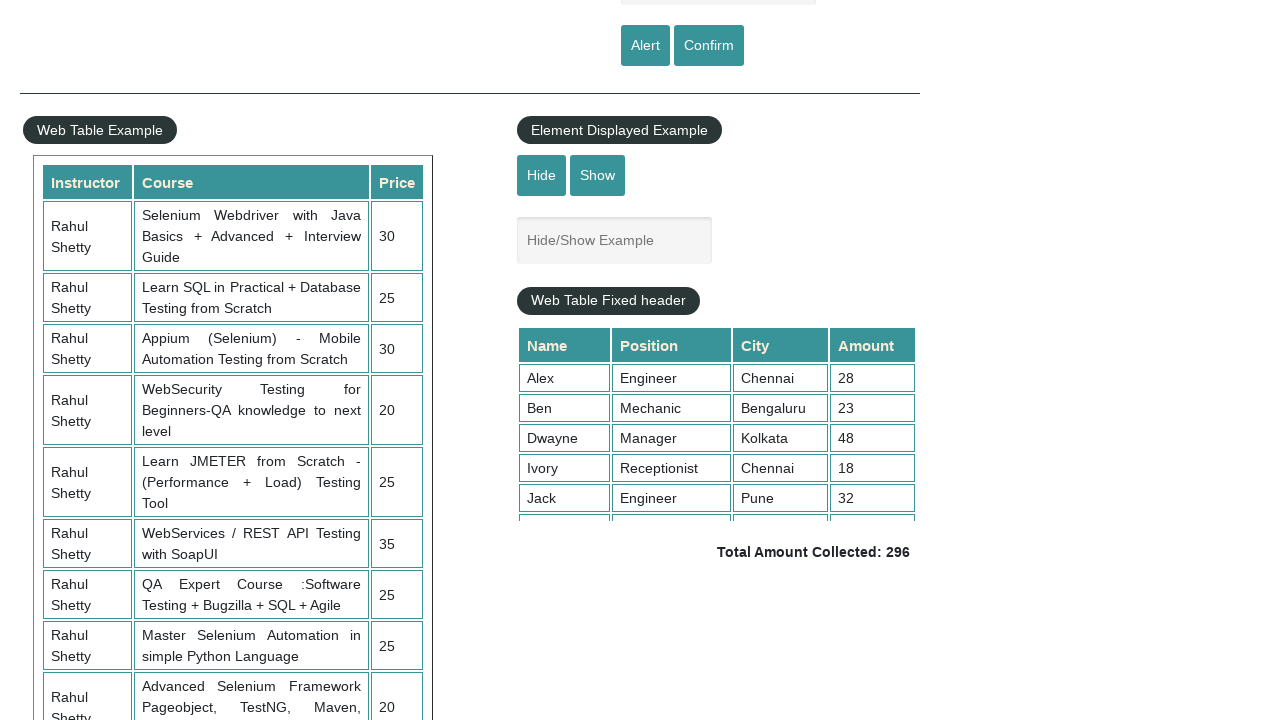

Scrolled within the fixed header table container to position 5000
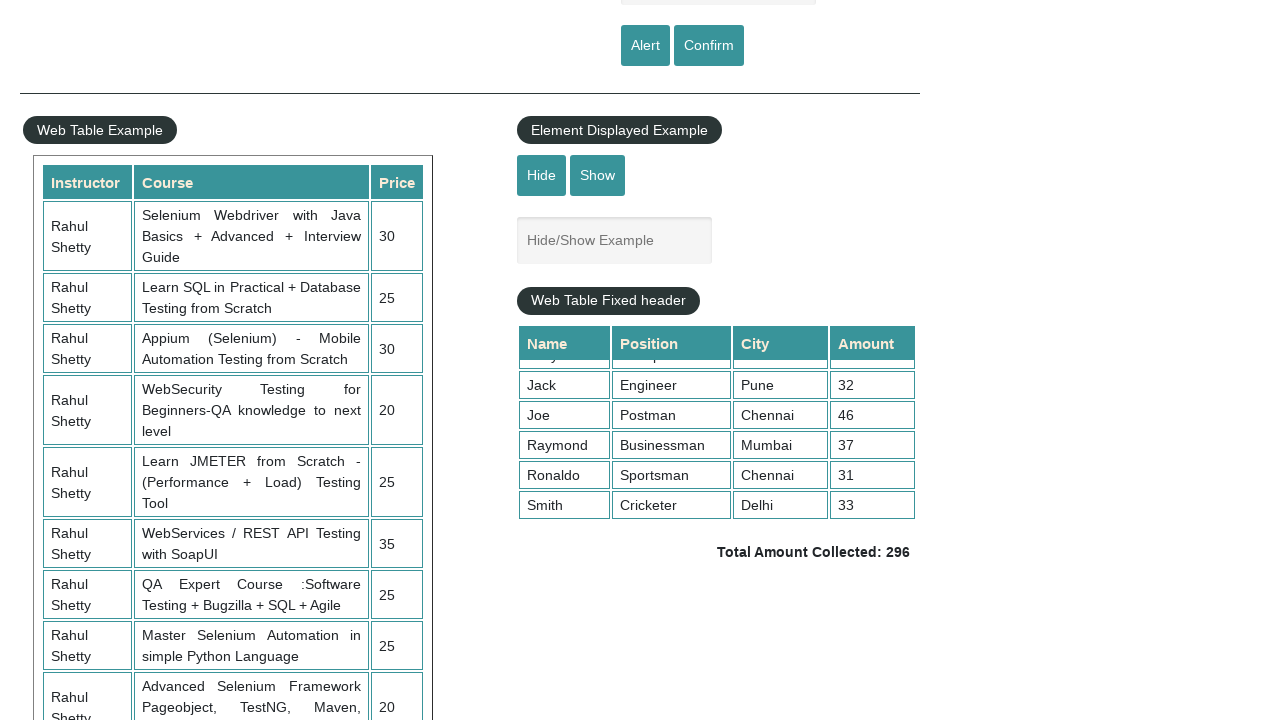

Waited for table scroll to complete
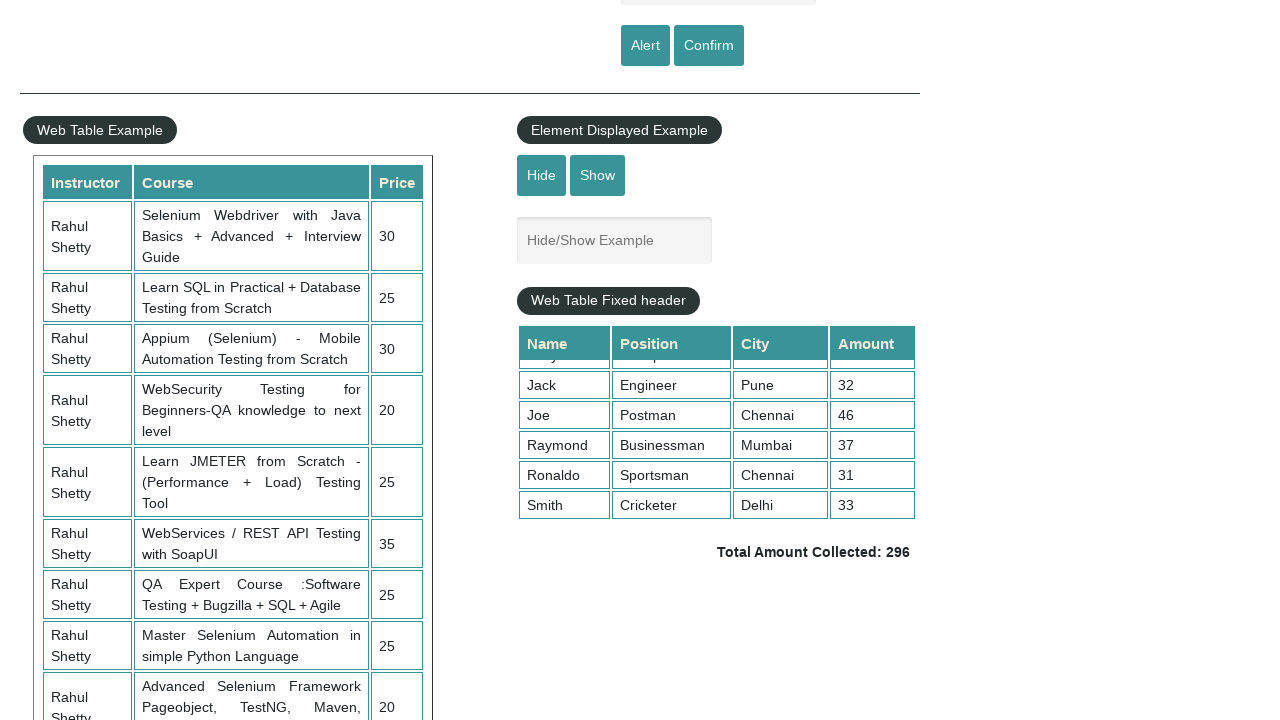

Extracted 9 numeric values from the 4th column of the table
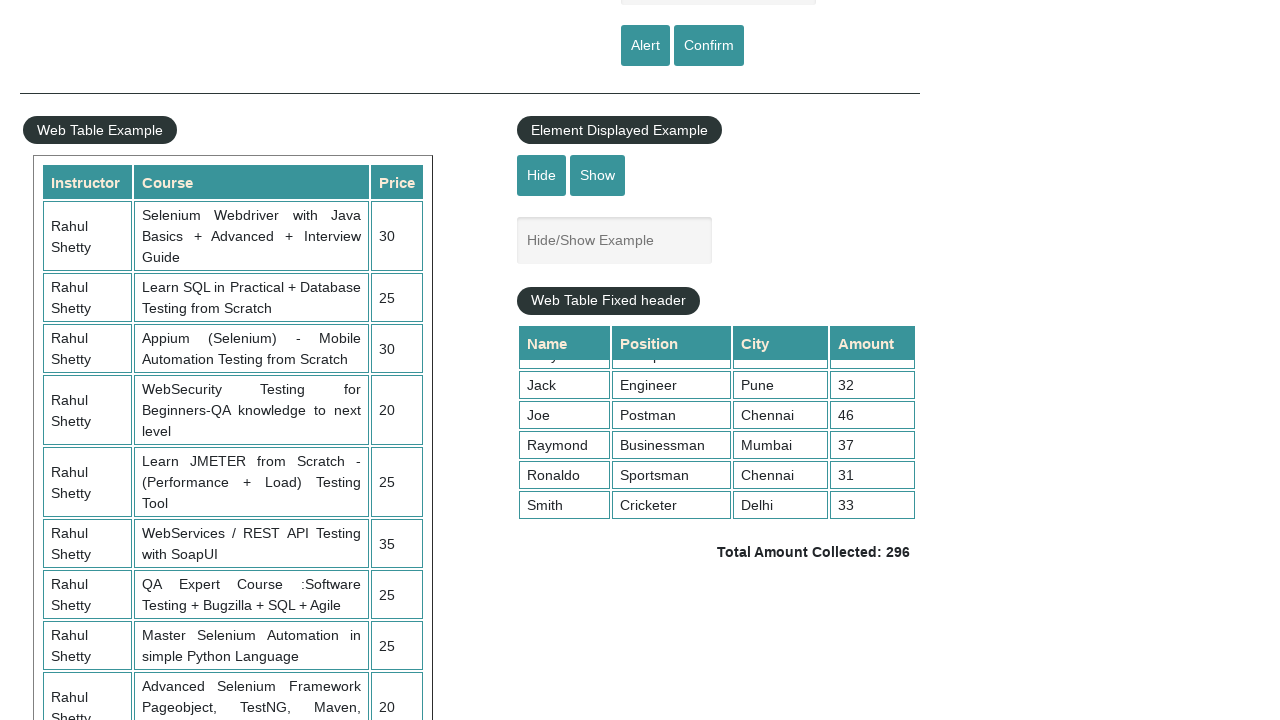

Calculated sum of all column values: 296
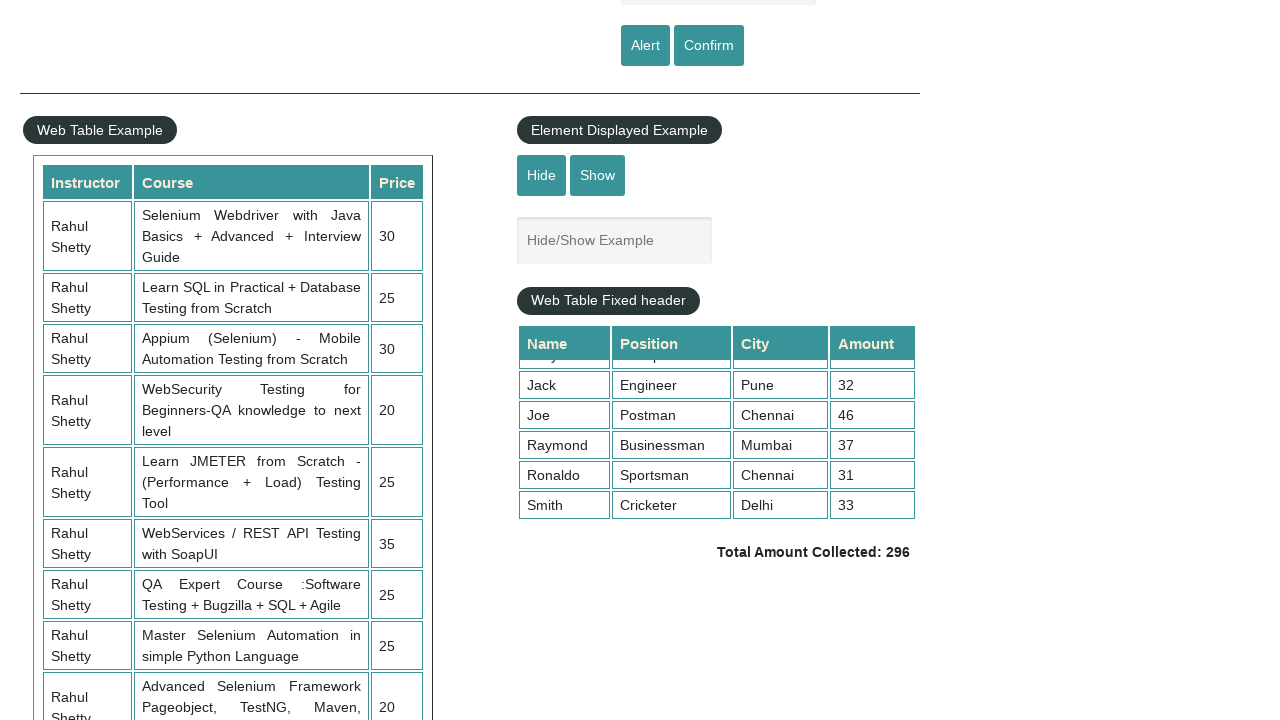

Retrieved displayed total amount text
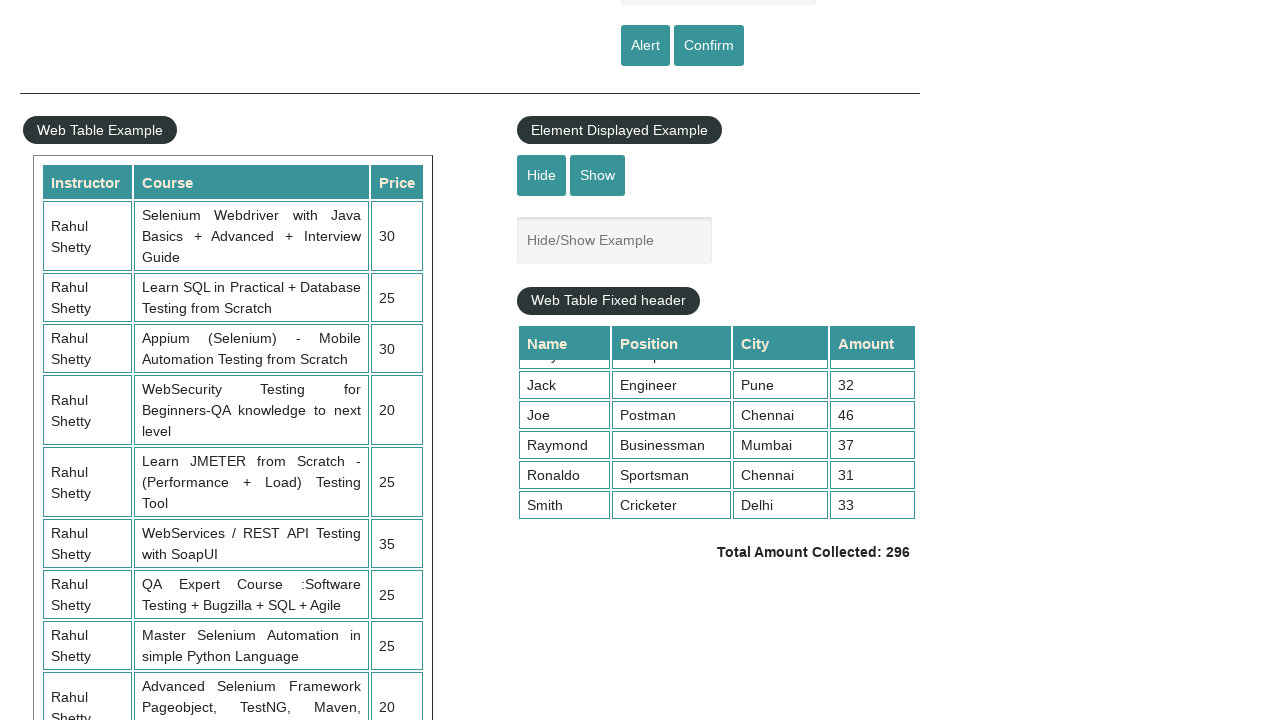

Parsed displayed total amount: 296
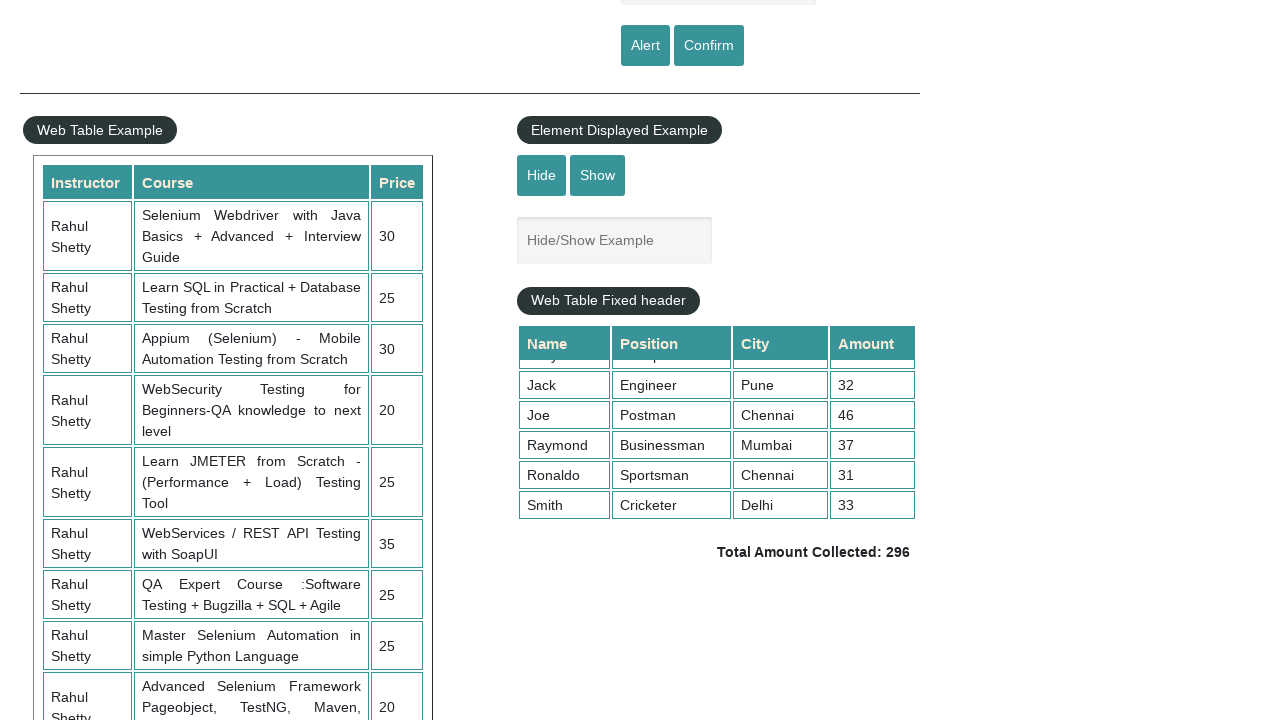

Verified calculated sum (296) matches displayed total (296)
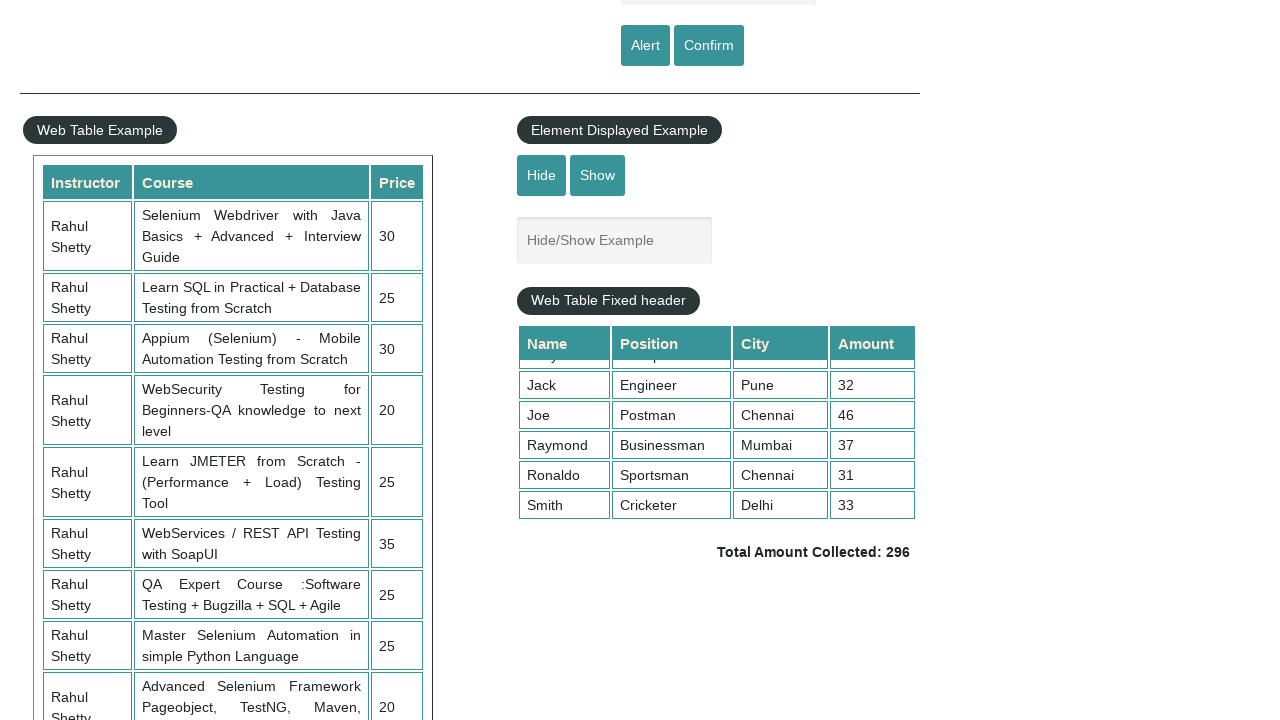

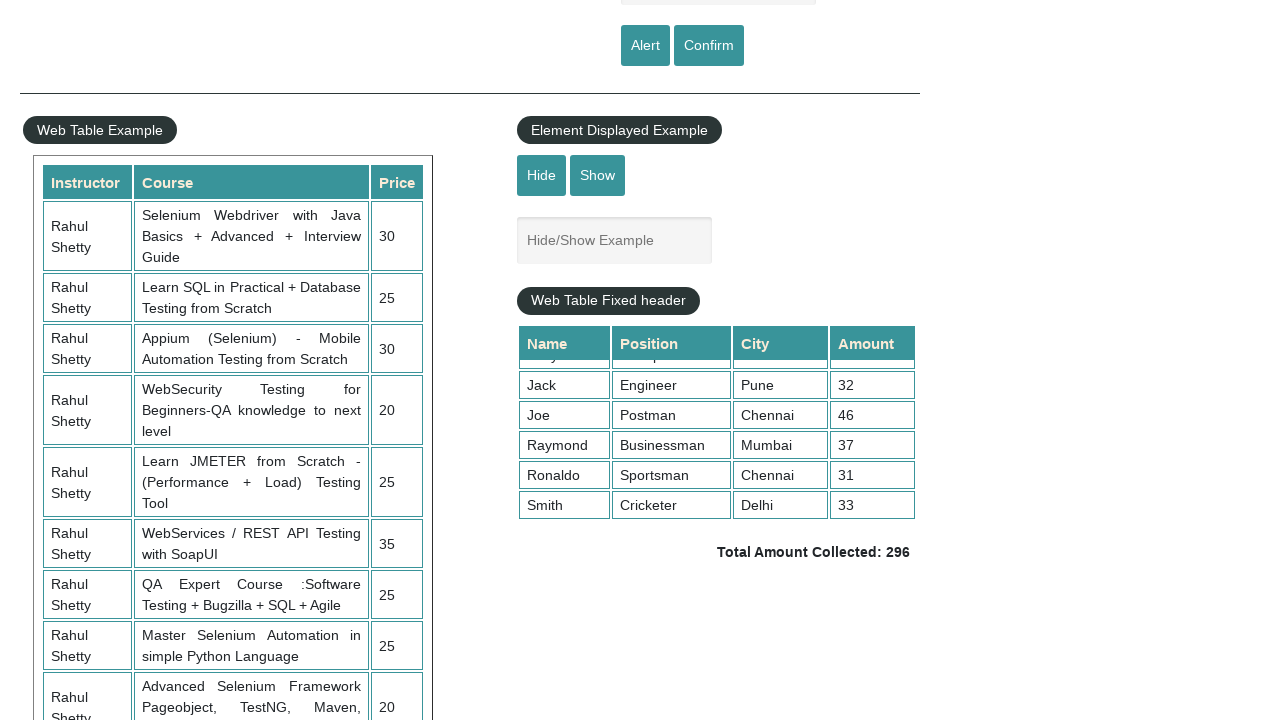